Tests the registration form by filling out personal information fields including first name, last name, address, email, phone number, password, confirmation password, and language selection.

Starting URL: https://demo.automationtesting.in/Register.html

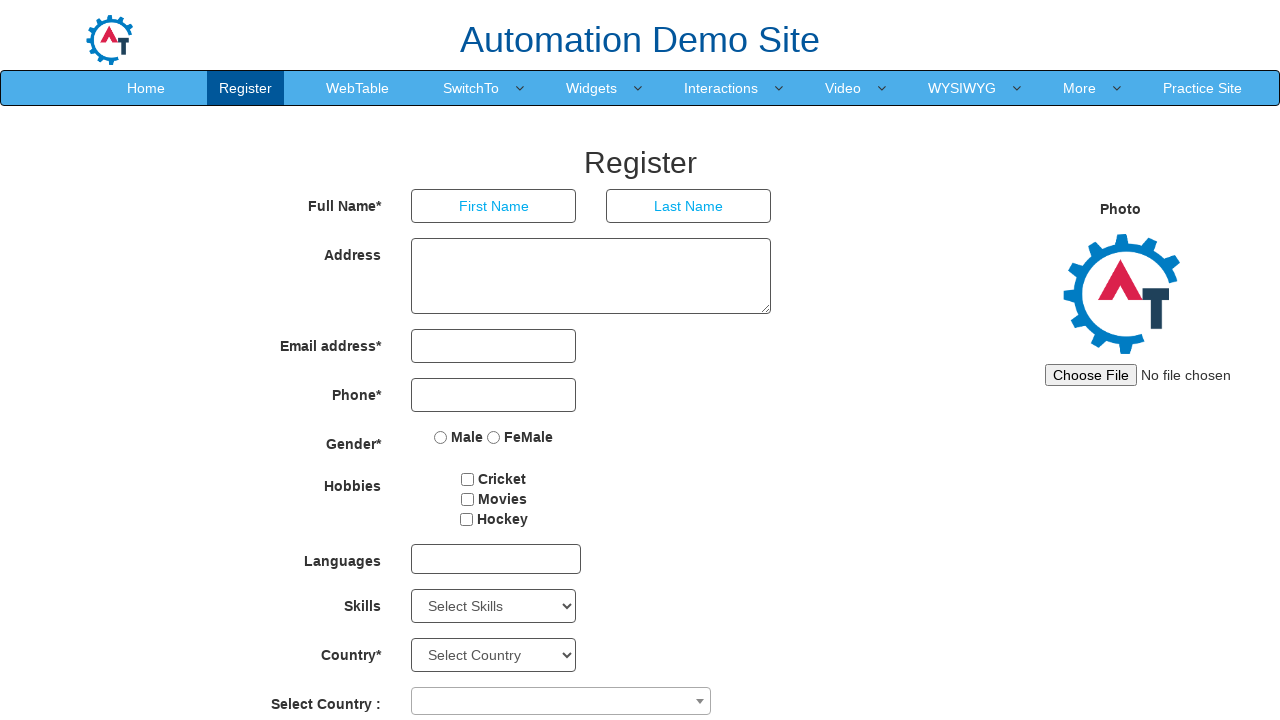

Filled first name field with 'Marcus' on input[placeholder='First Name']
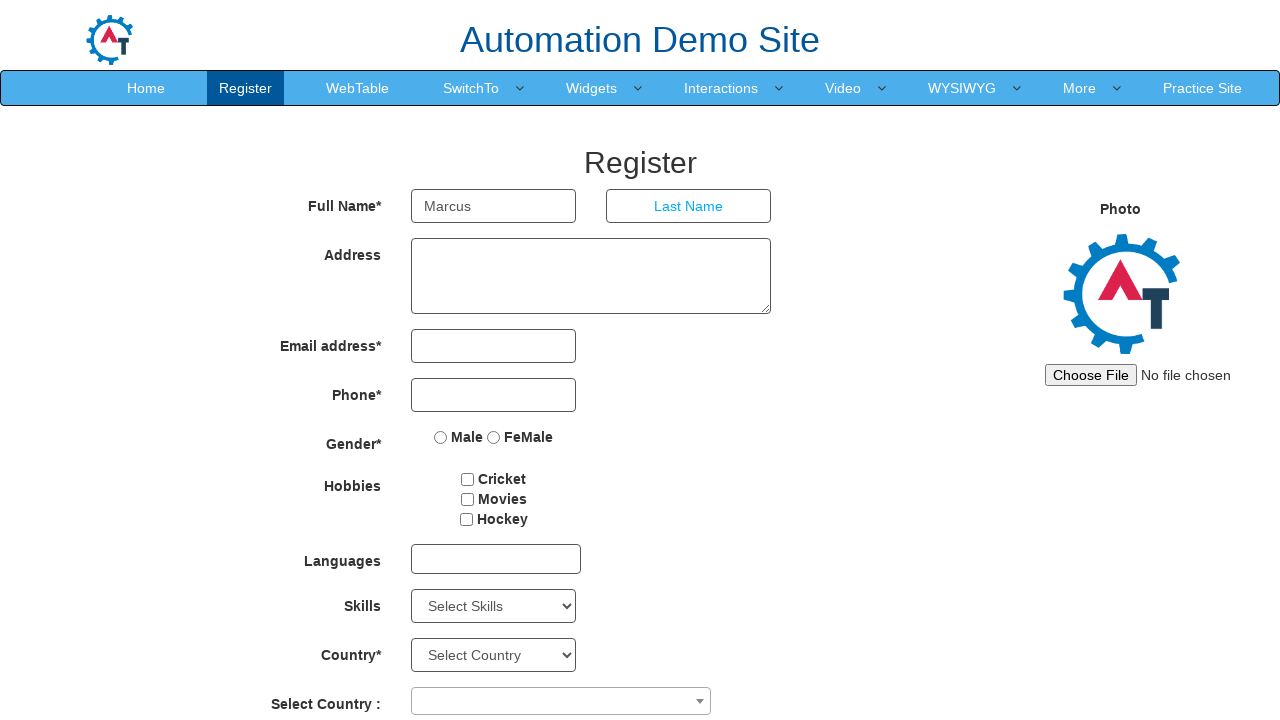

Filled last name field with 'Thompson' on input[placeholder='Last Name']
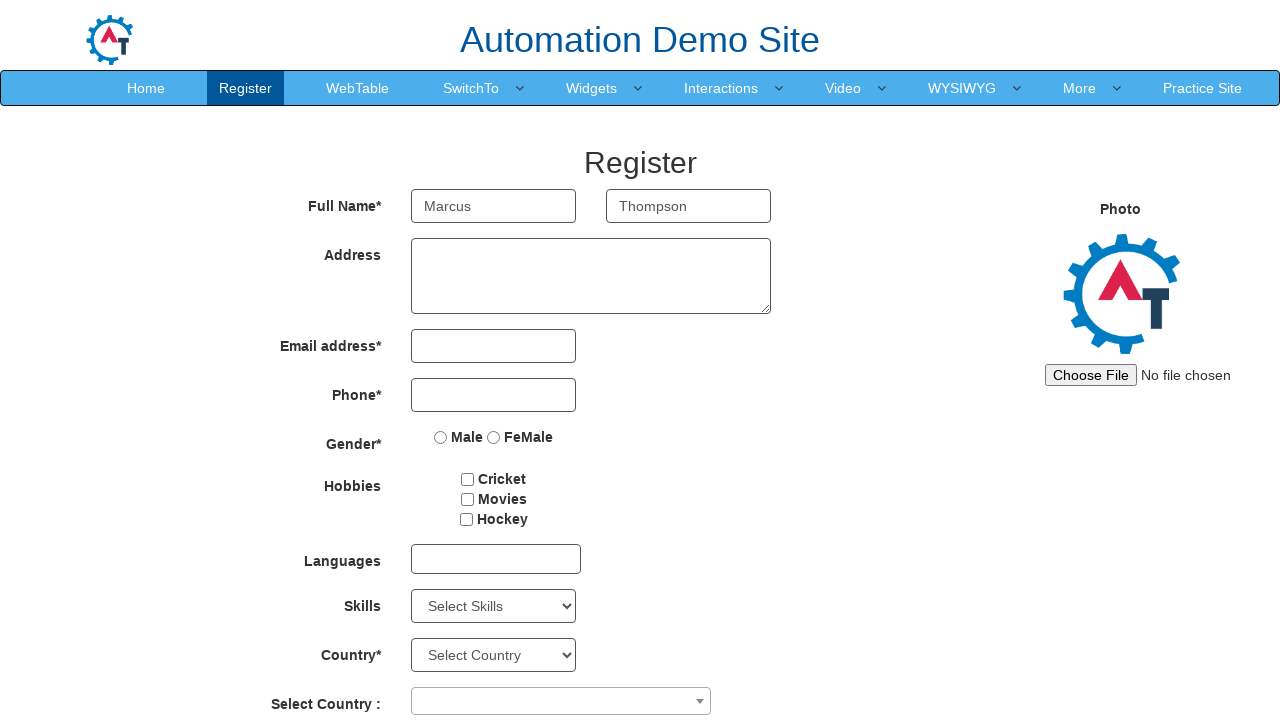

Filled address field with '456 Oak Avenue, Chicago IL 60601' on textarea[rows='3']
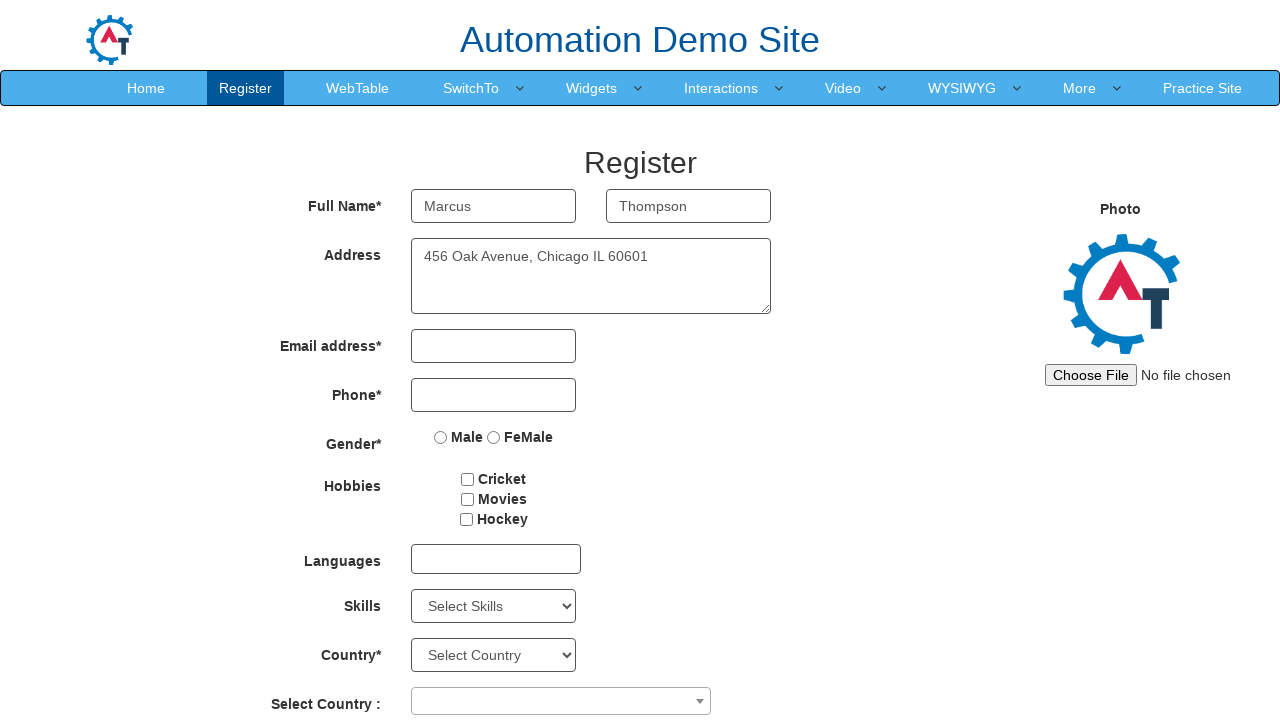

Filled email field with 'marcus.thompson87@example.com' on input[type='email']
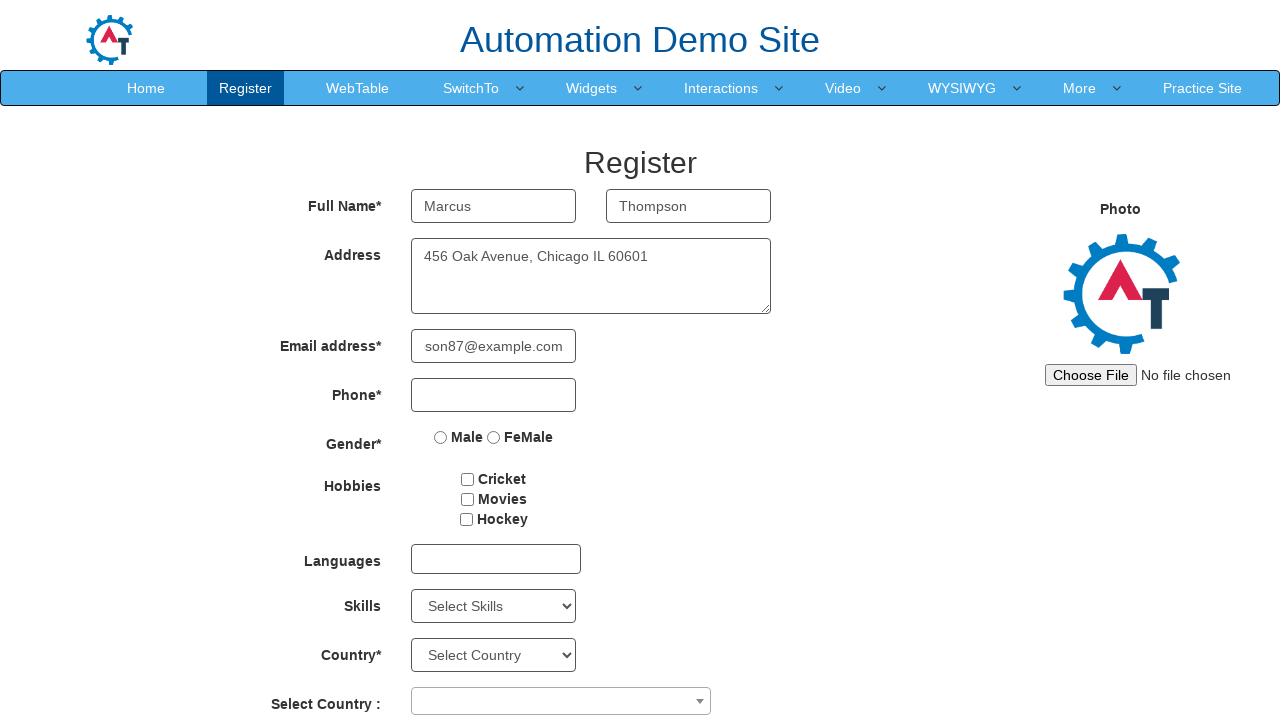

Filled phone number field with '3125559842' on input[type='tel']
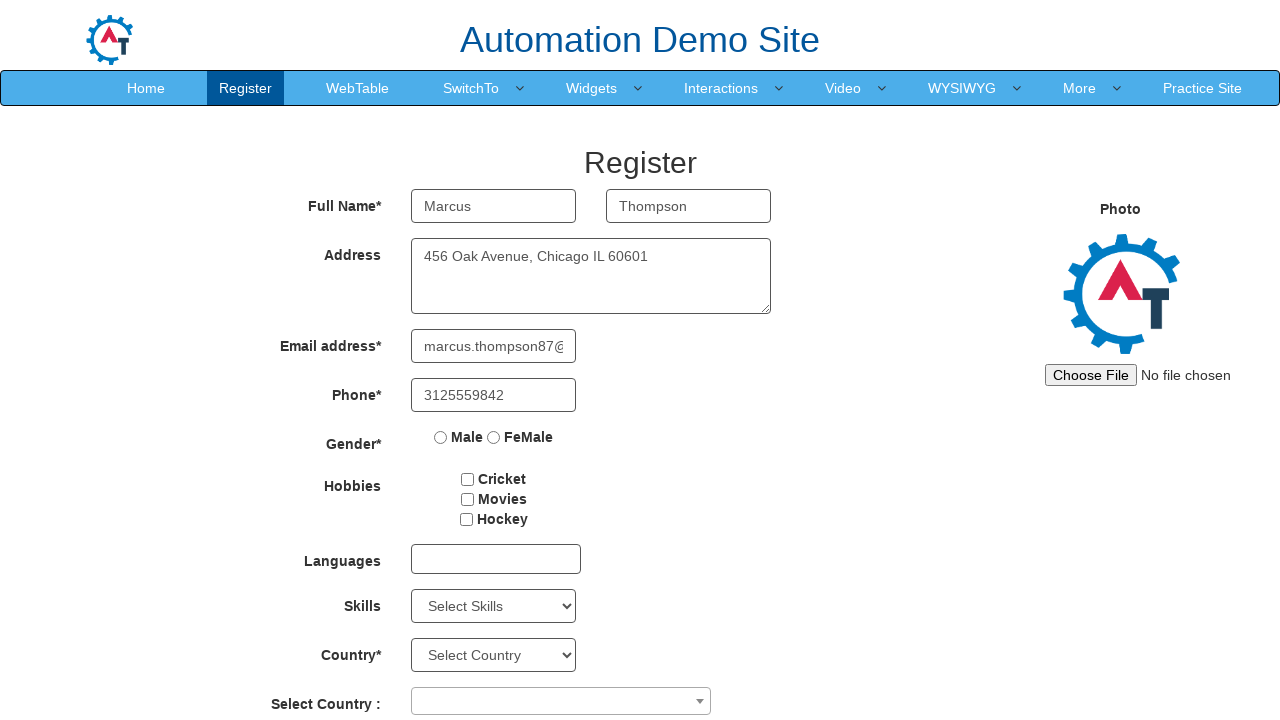

Filled password field with 'SecurePass2024!' on #firstpassword
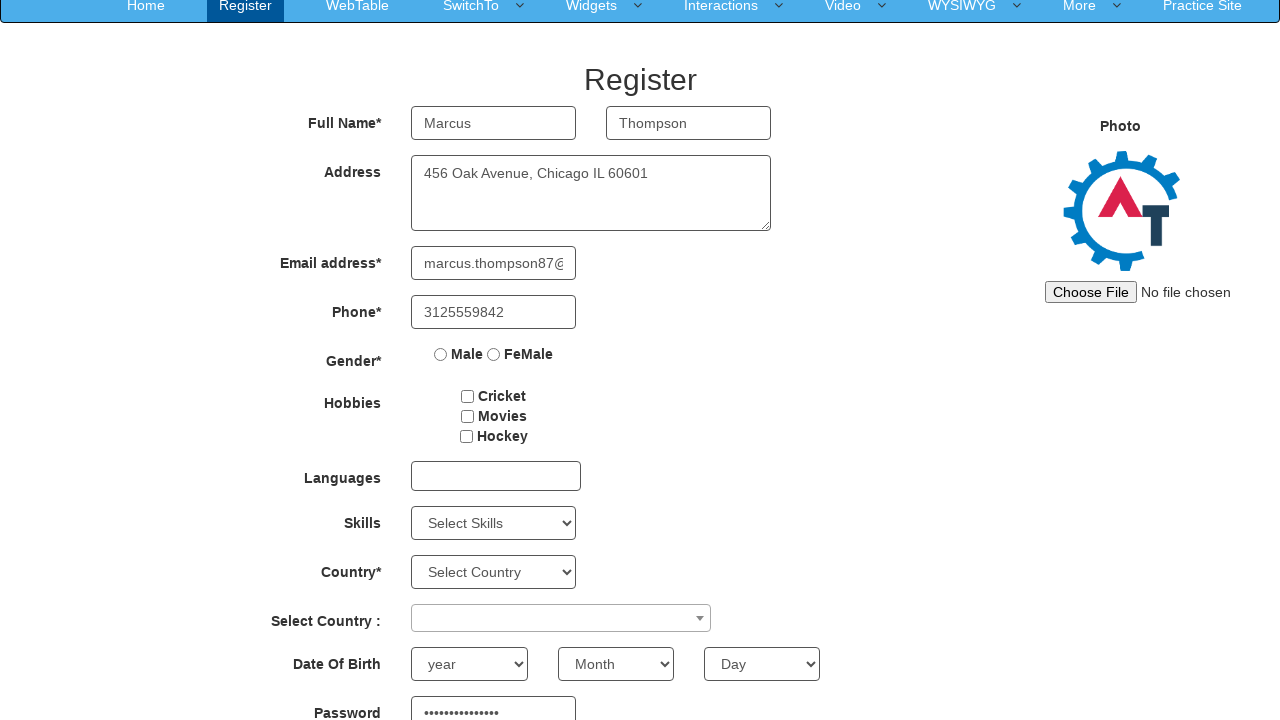

Filled confirm password field with 'SecurePass2024!' on #secondpassword
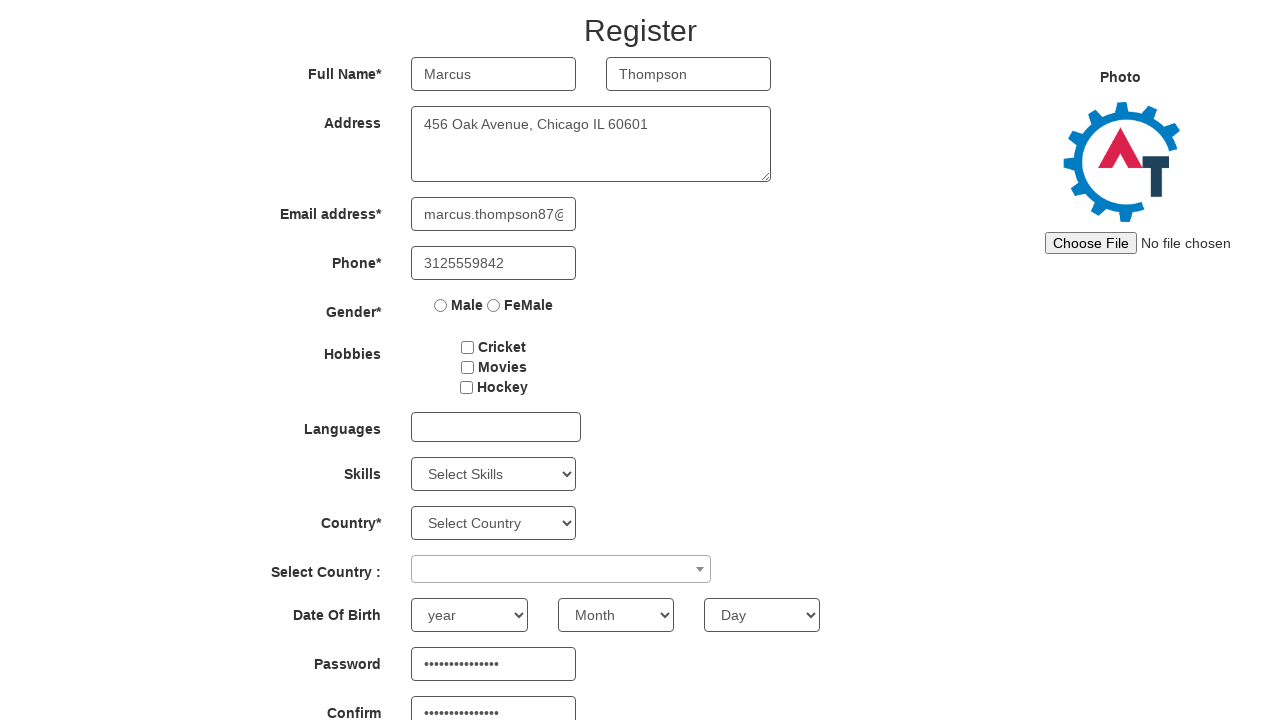

Clicked language dropdown at (496, 427) on #msdd
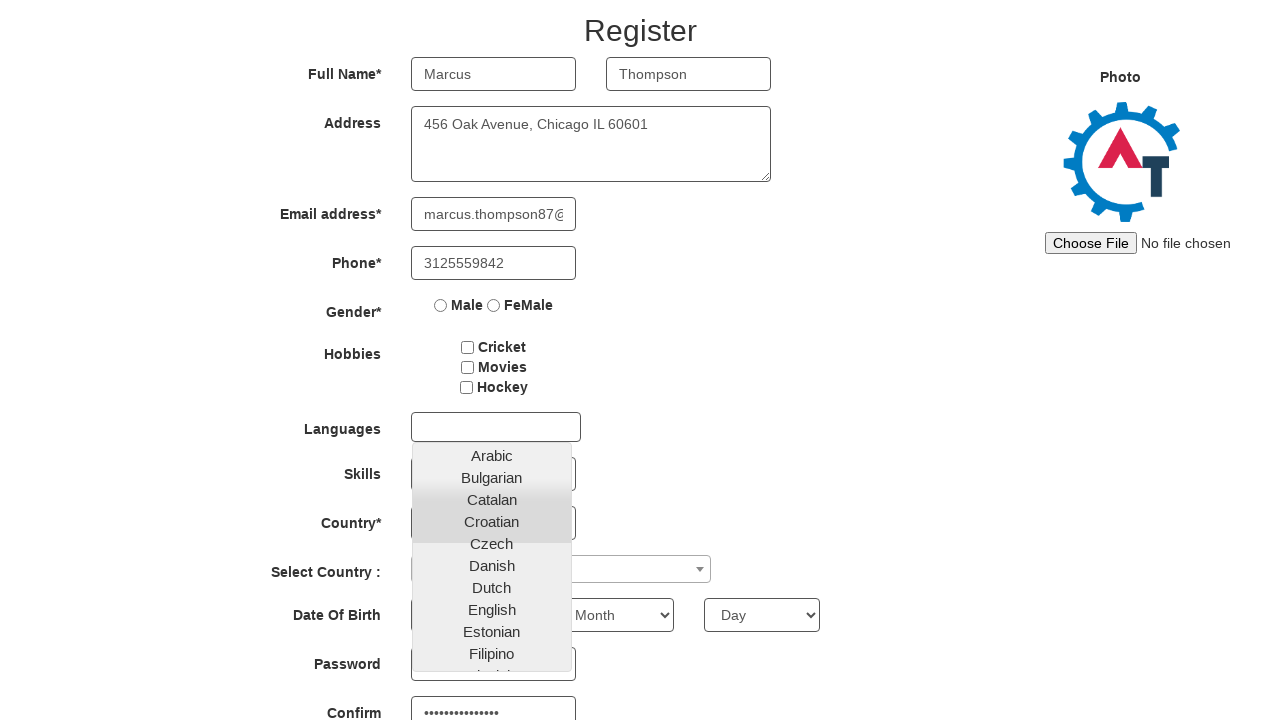

Language dropdown menu became visible
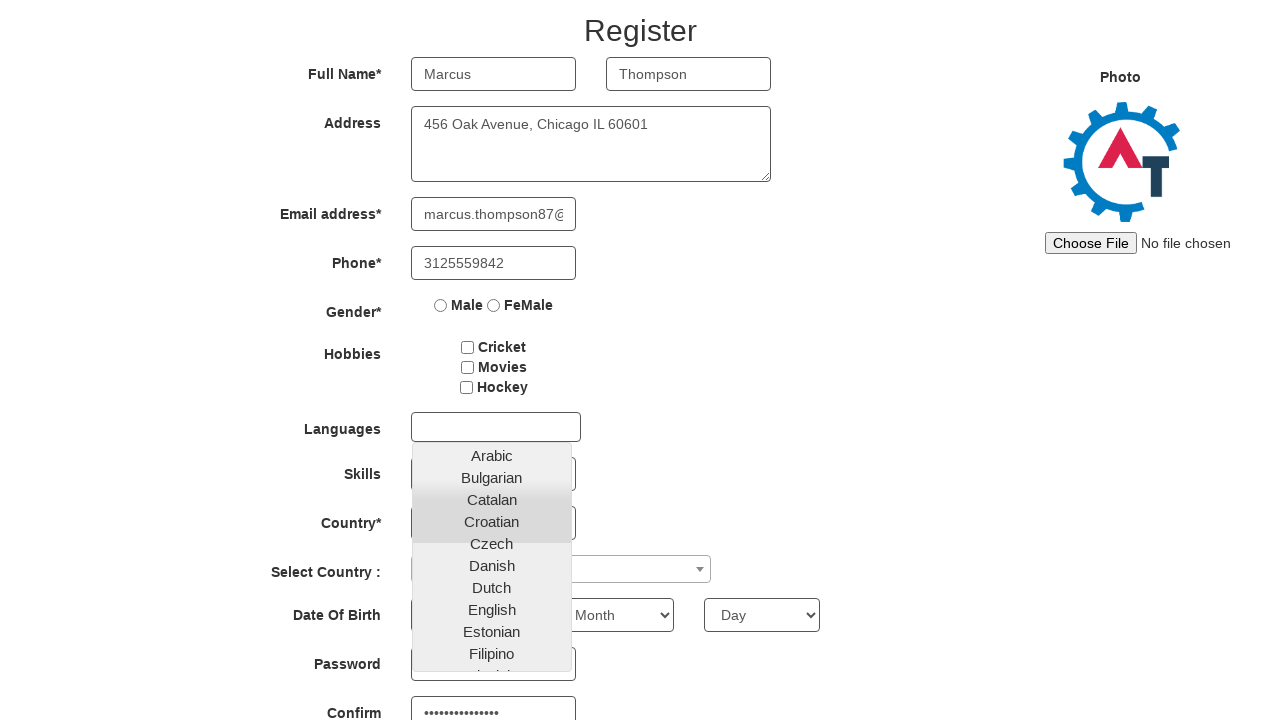

Selected 'English' from language dropdown at (492, 609) on text=English
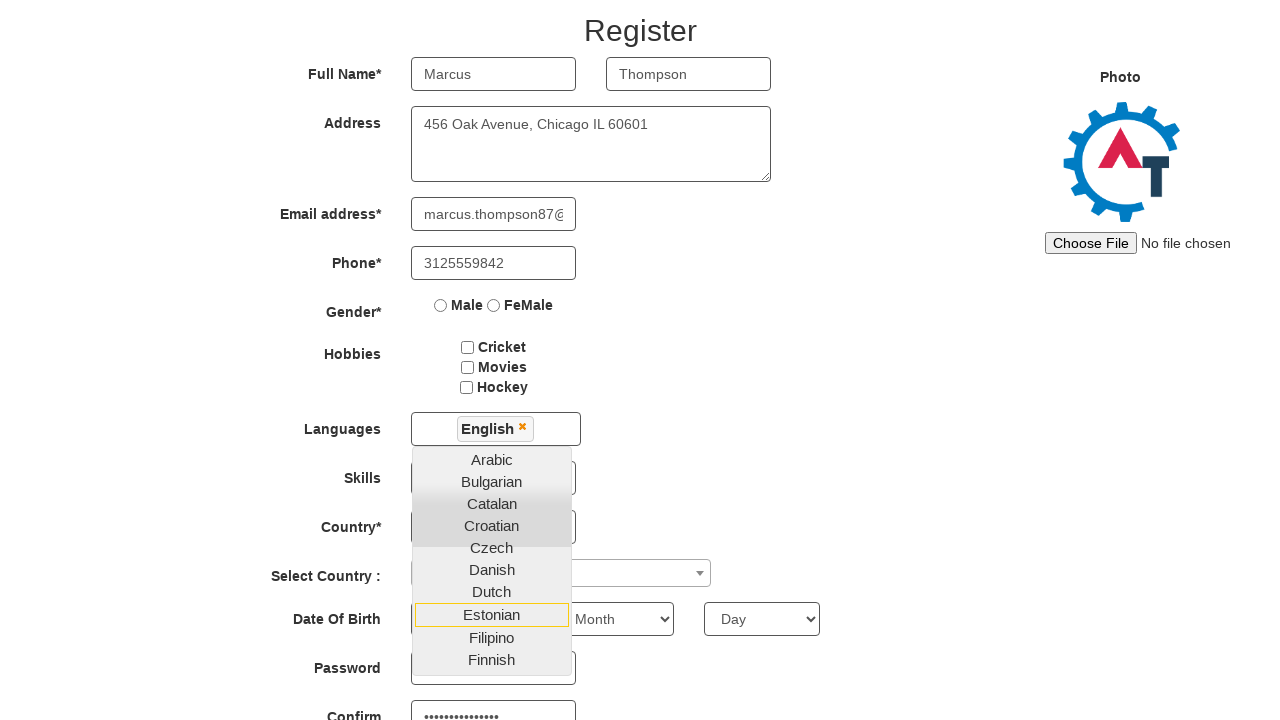

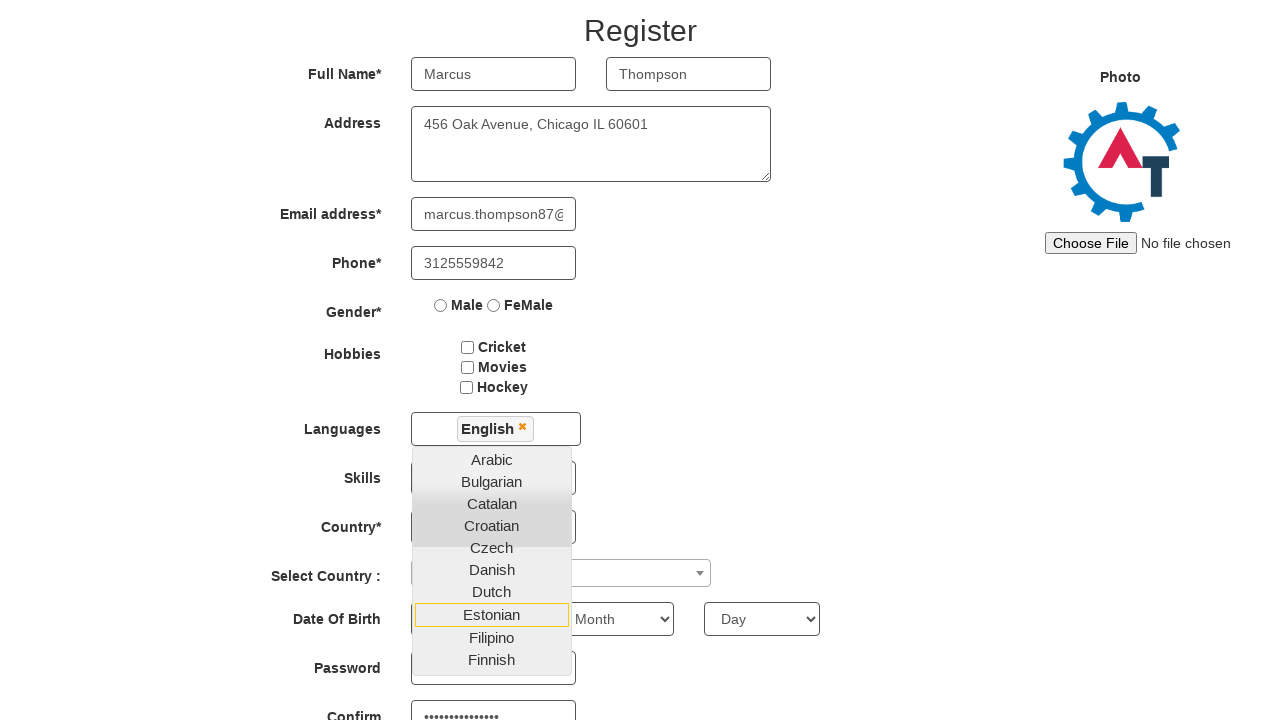